Tests Shadow DOM interaction on SelectorHub's practice page by scrolling to a specific element and clicking on a link within a Shadow DOM

Starting URL: https://selectorshub.com/xpath-practice-page/

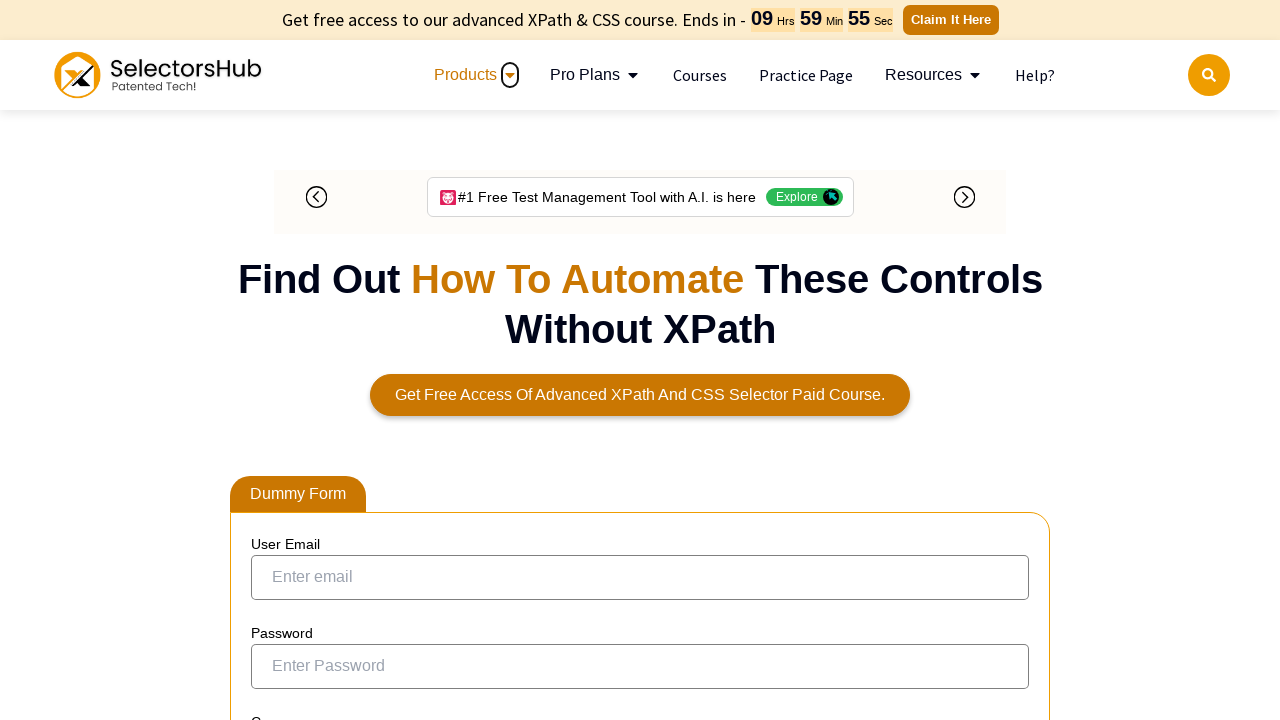

Scrolled to userName div element
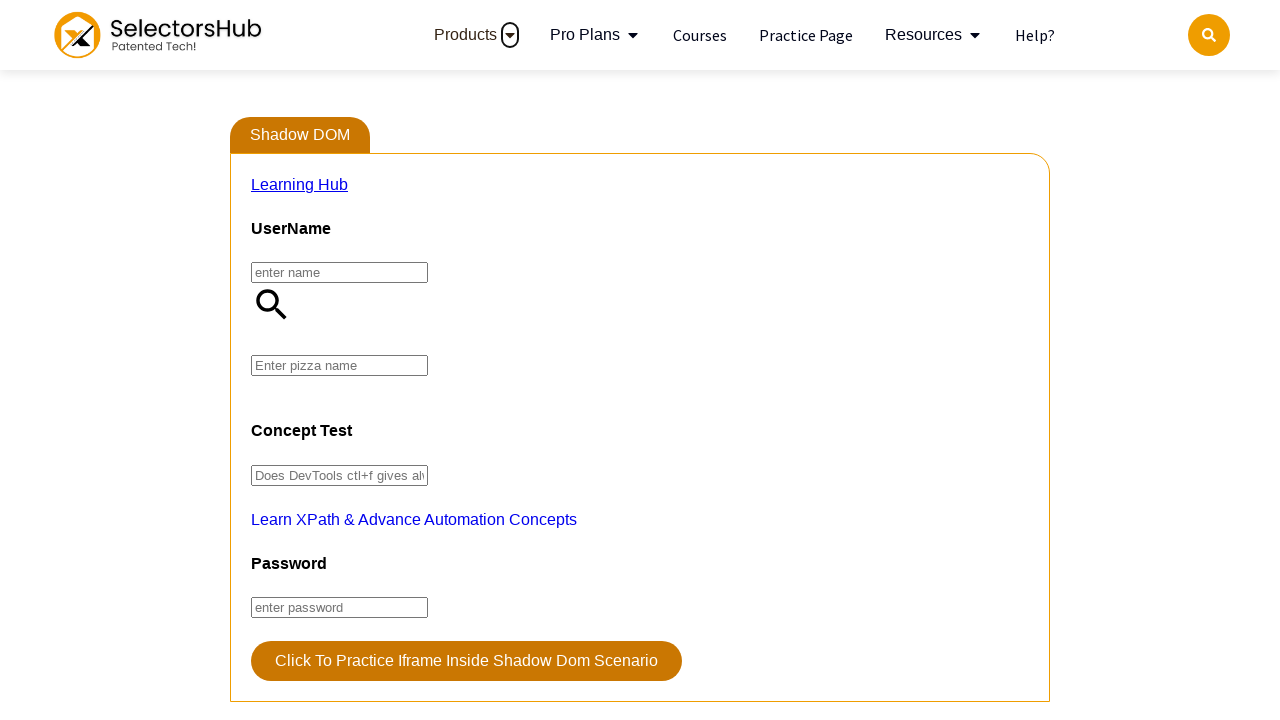

Waited for page to stabilize
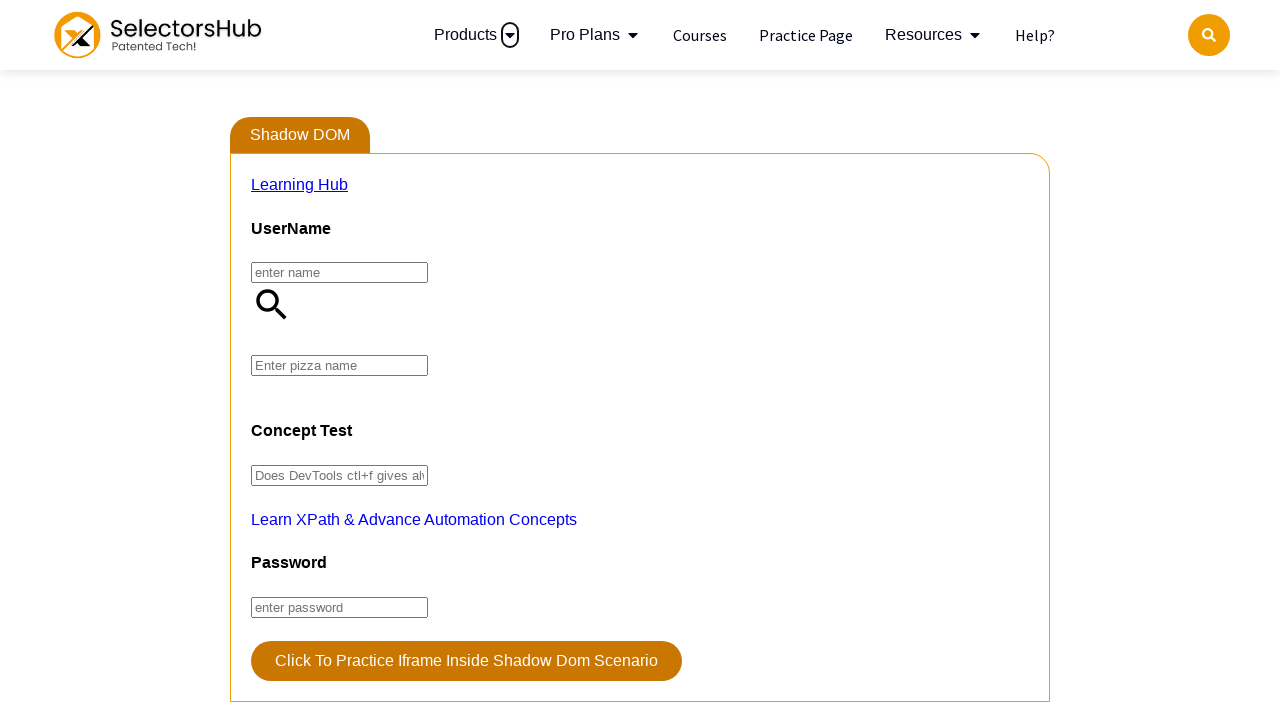

Clicked on link within Shadow DOM using piercing selector at (300, 184) on div#userName >> a
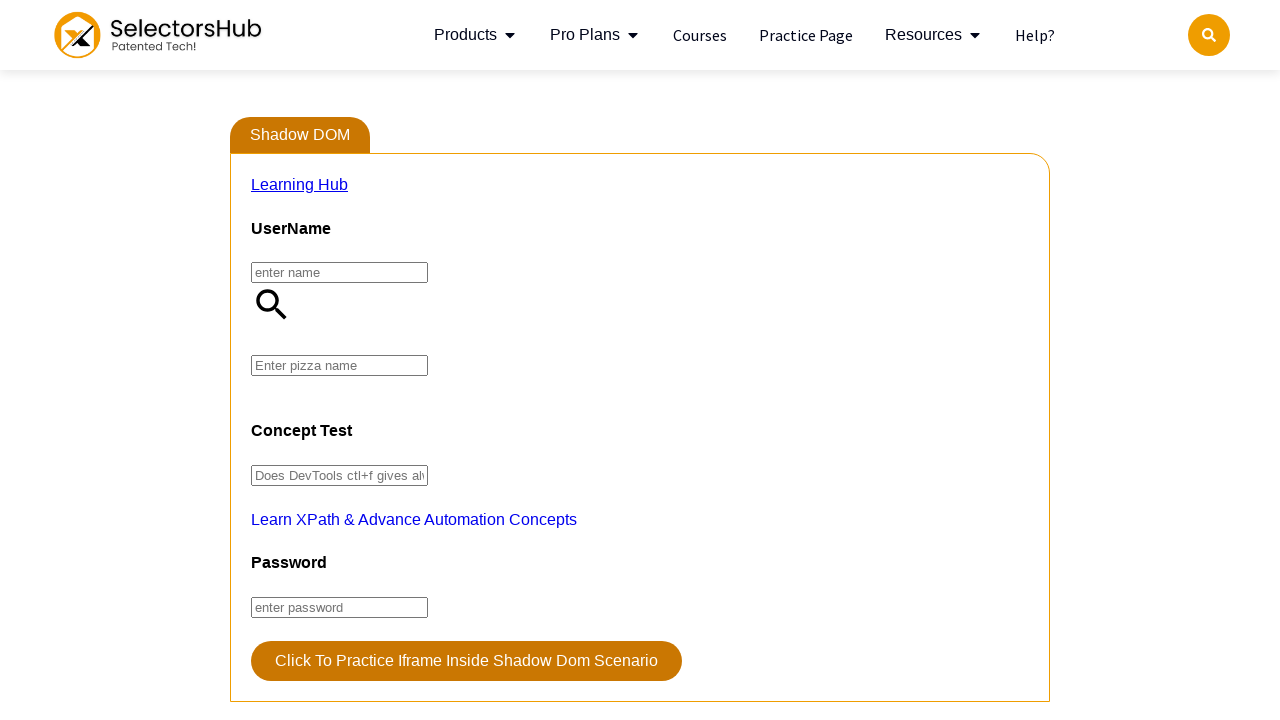

Waited for navigation or action to complete
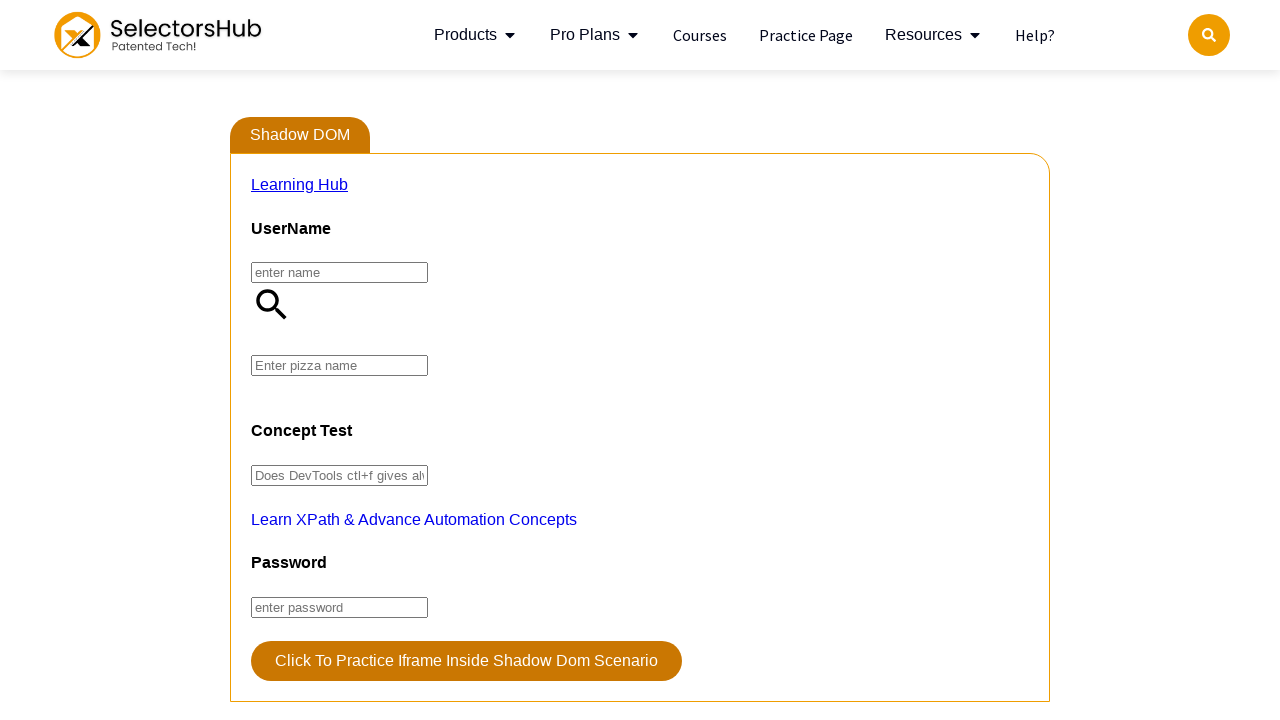

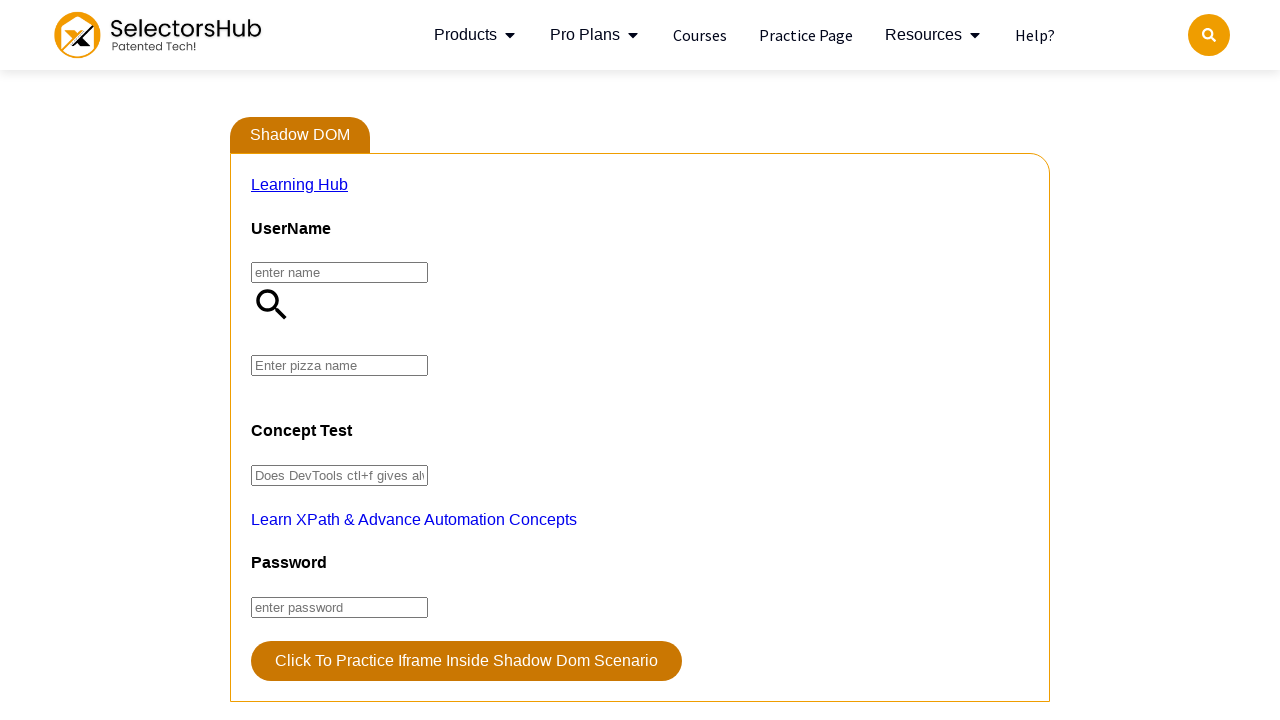